Tests Checkboxes page by navigating to it and verifying checkboxes are present

Starting URL: https://the-internet.herokuapp.com

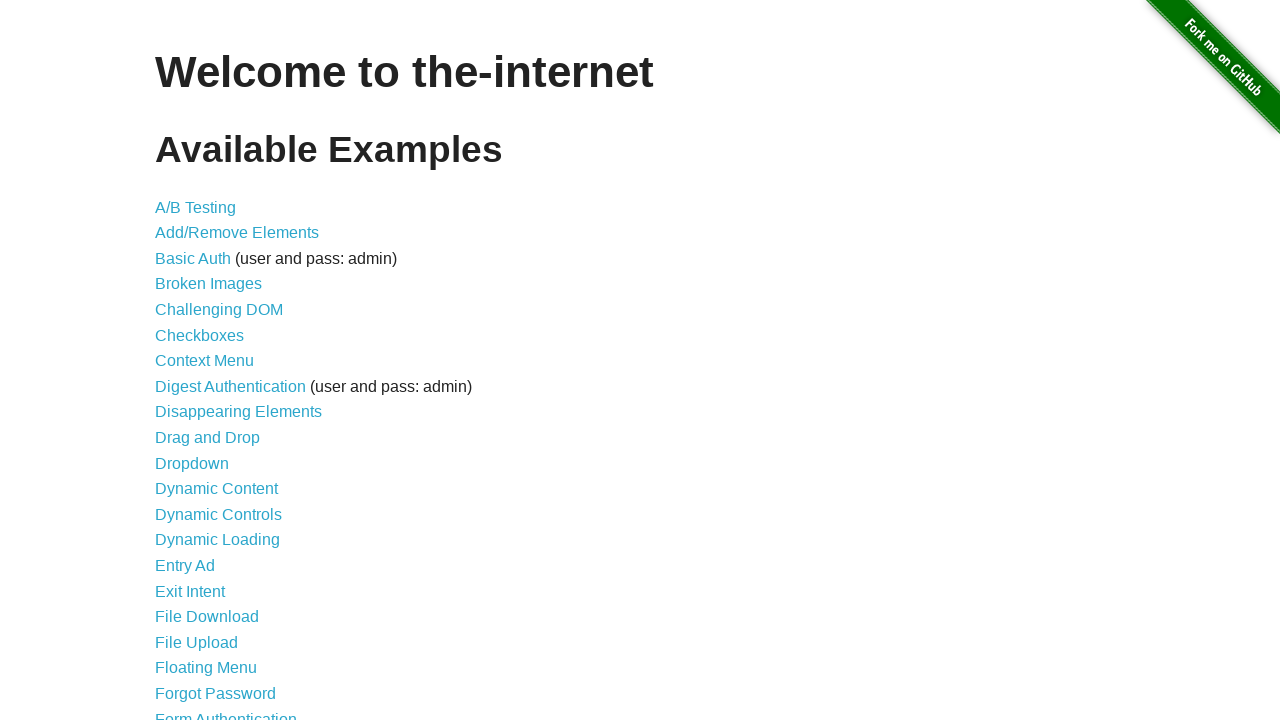

Clicked on Checkboxes link at (200, 335) on text=Checkboxes
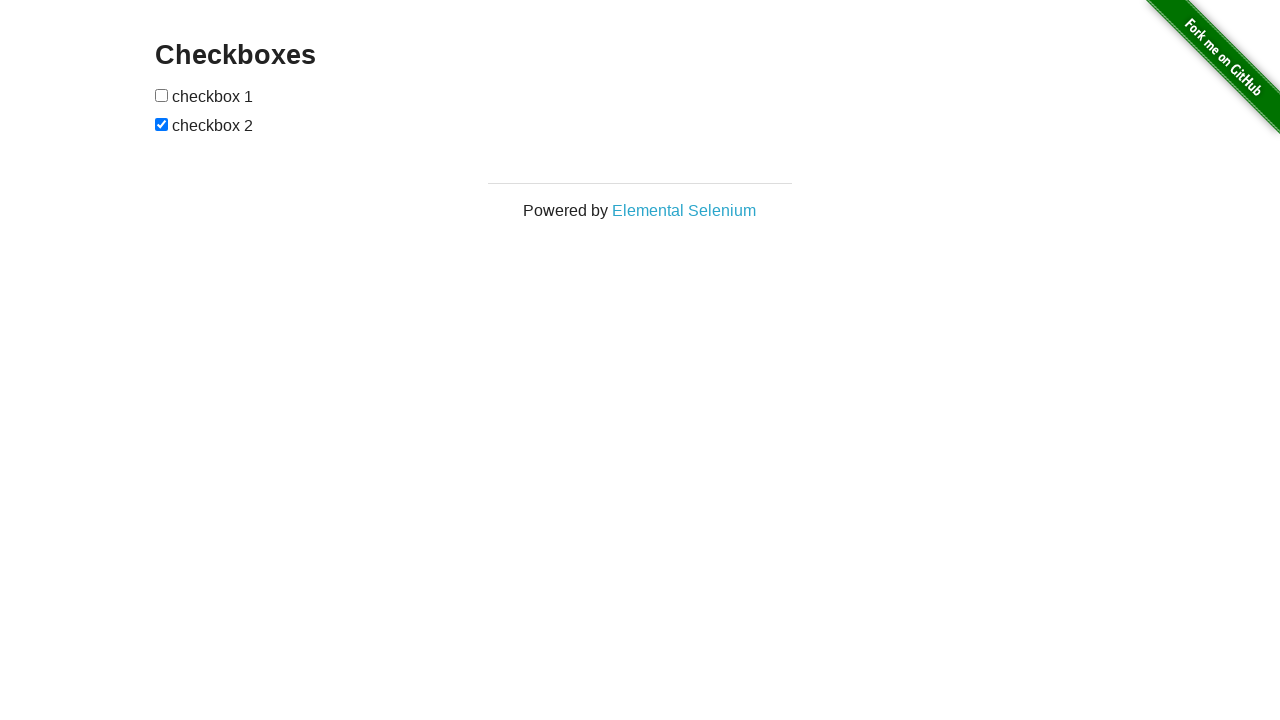

Navigated to Checkboxes page
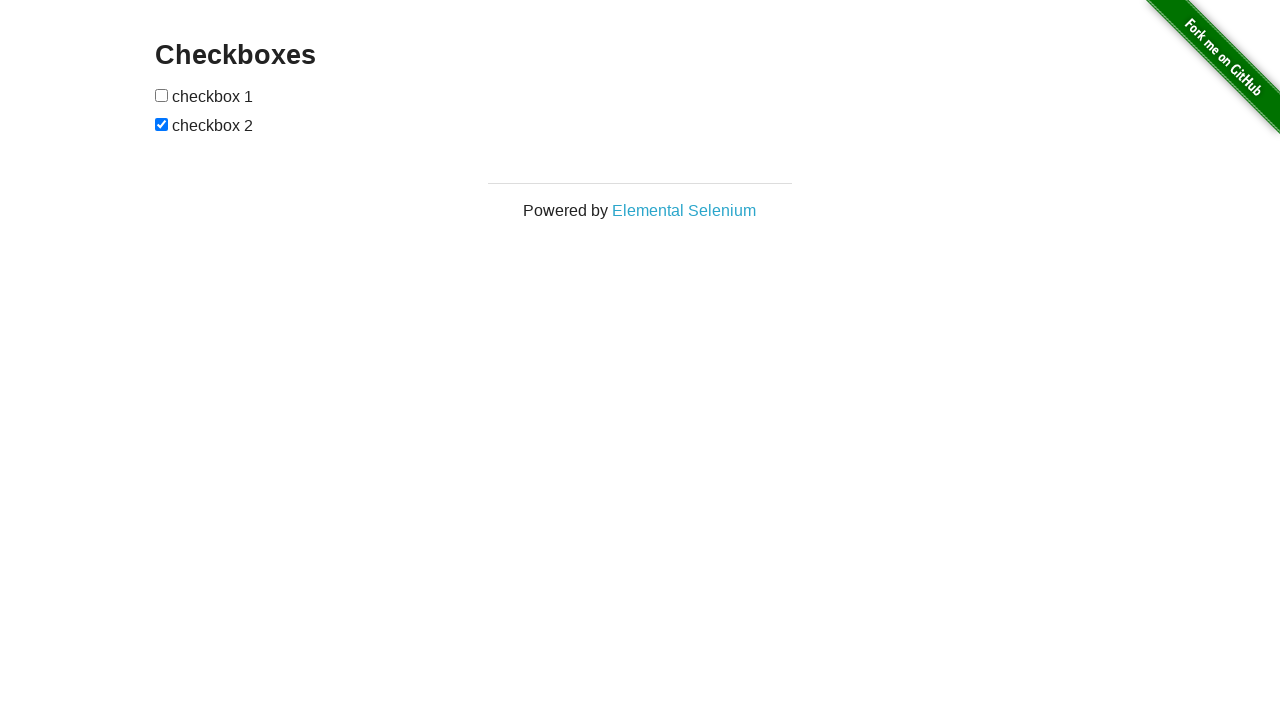

Verified checkboxes are present on page
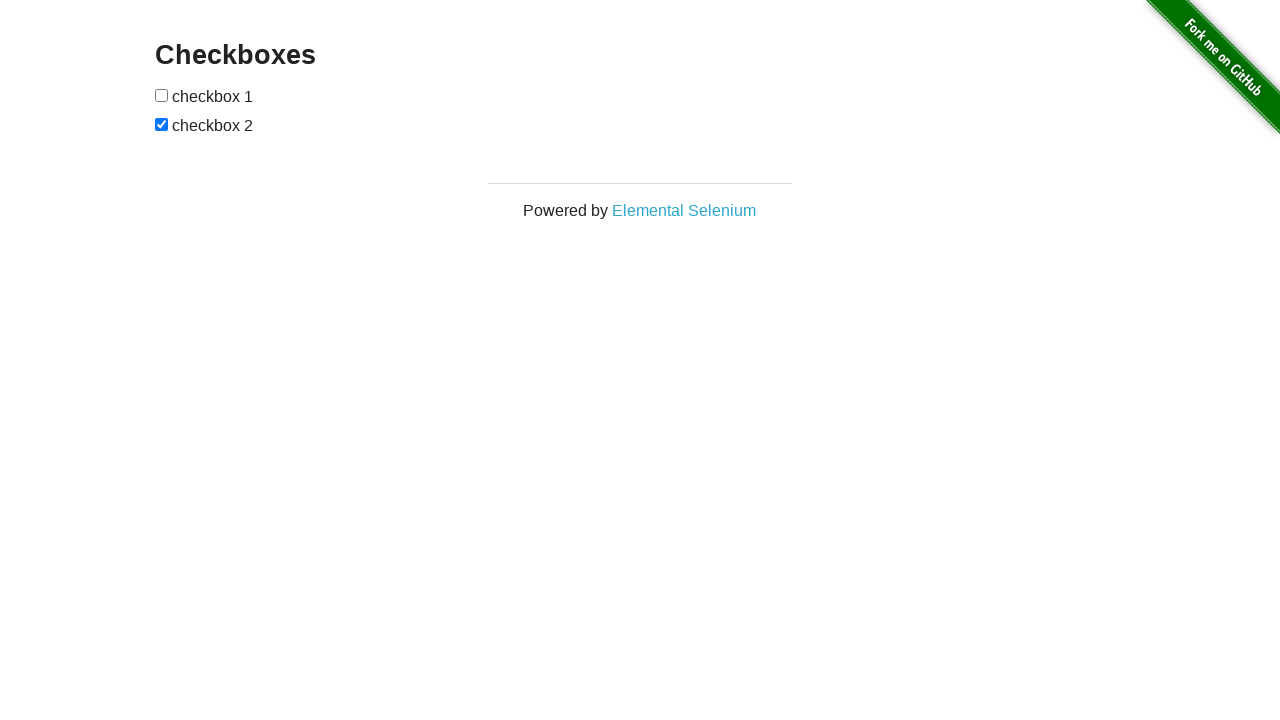

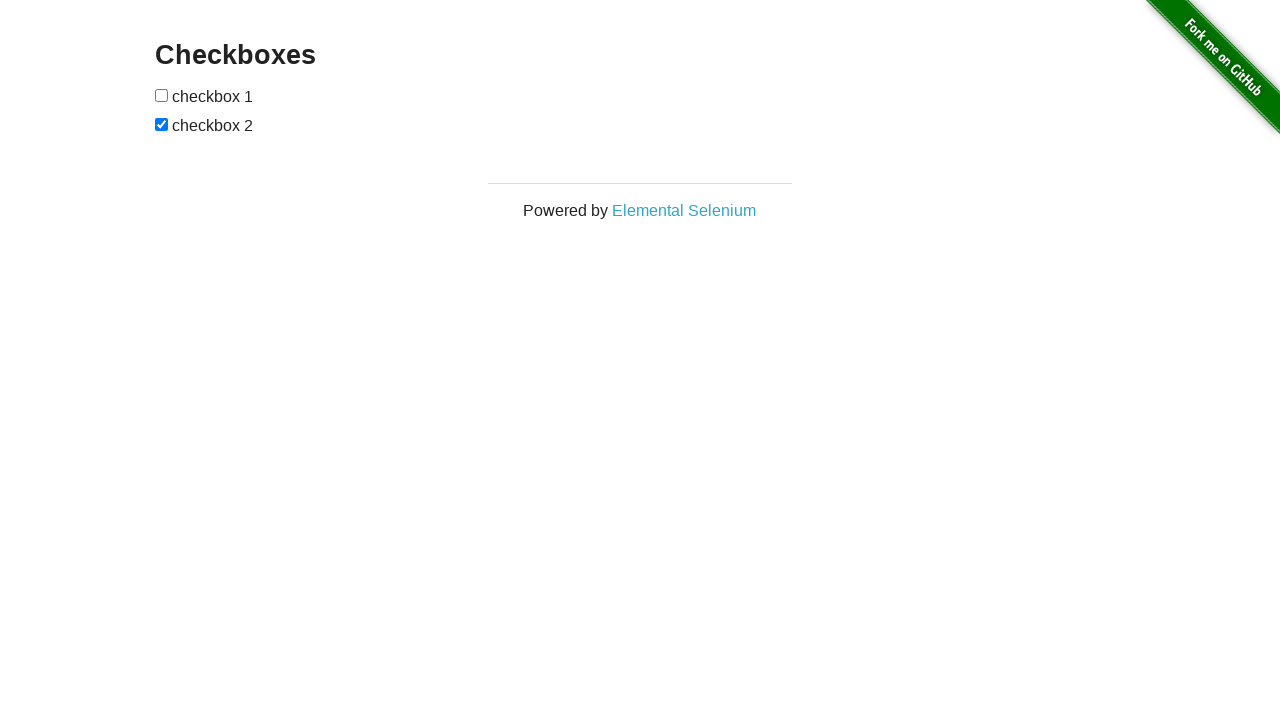